Tests the URL input form on SpotifyMate by entering a Spotify track link and submitting the form to trigger processing.

Starting URL: https://spotifymate.com/

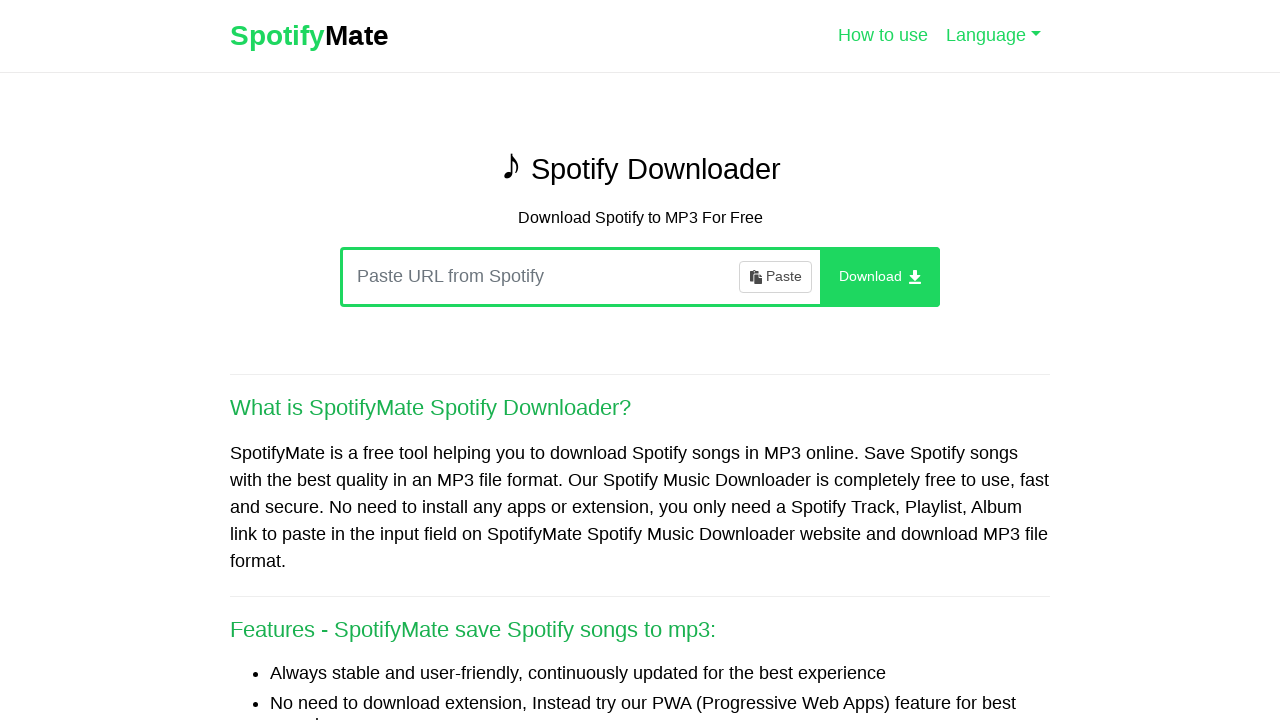

URL input field loaded on SpotifyMate
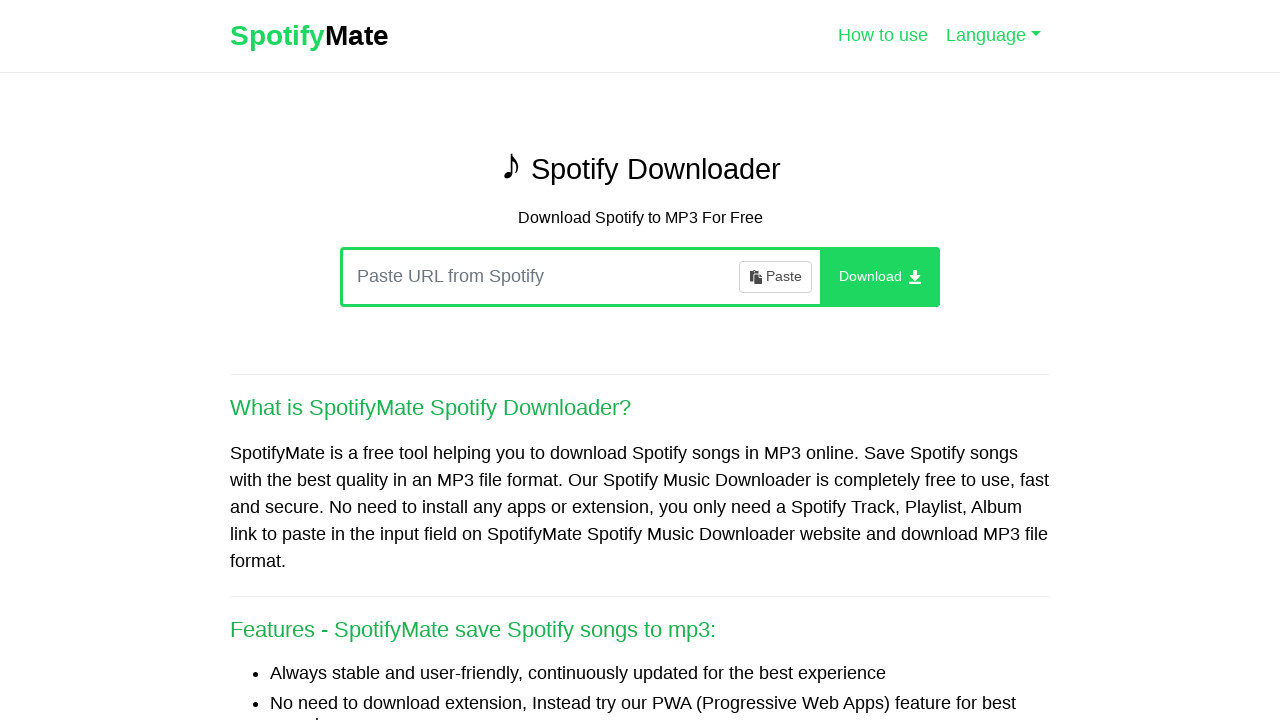

Filled URL input field with Spotify track link on input#url
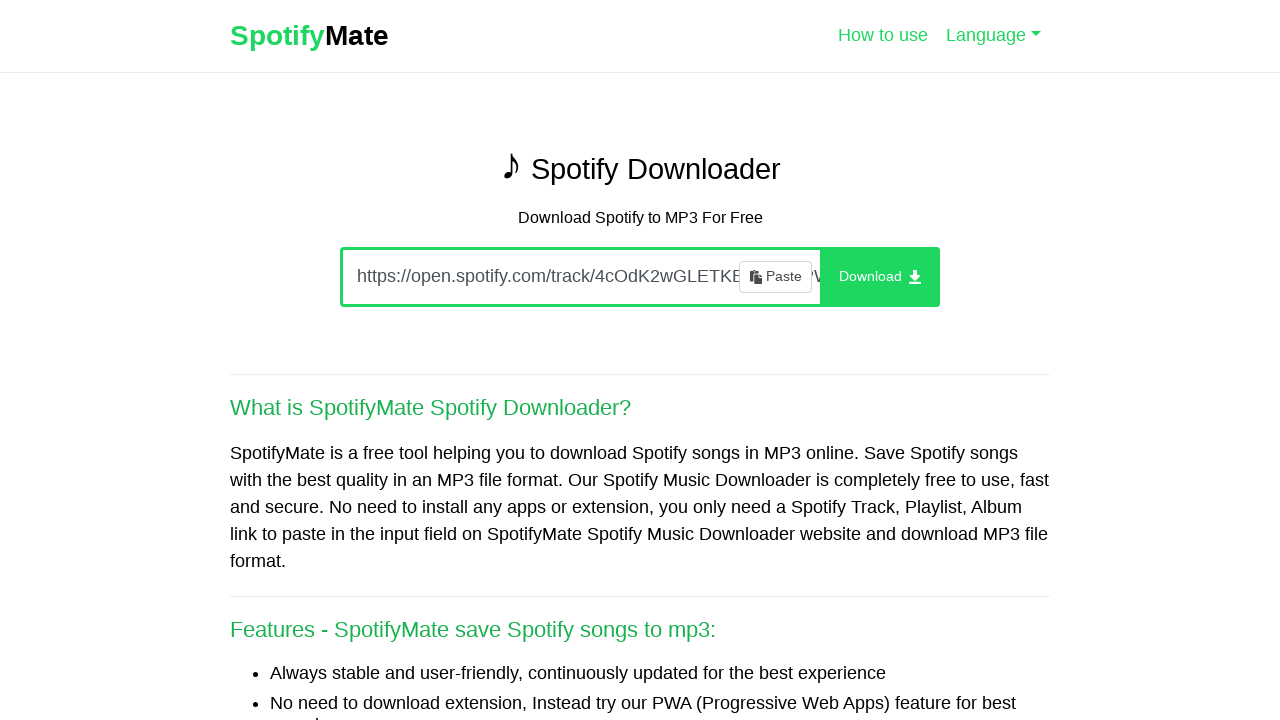

Submitted form by pressing Enter on input#url
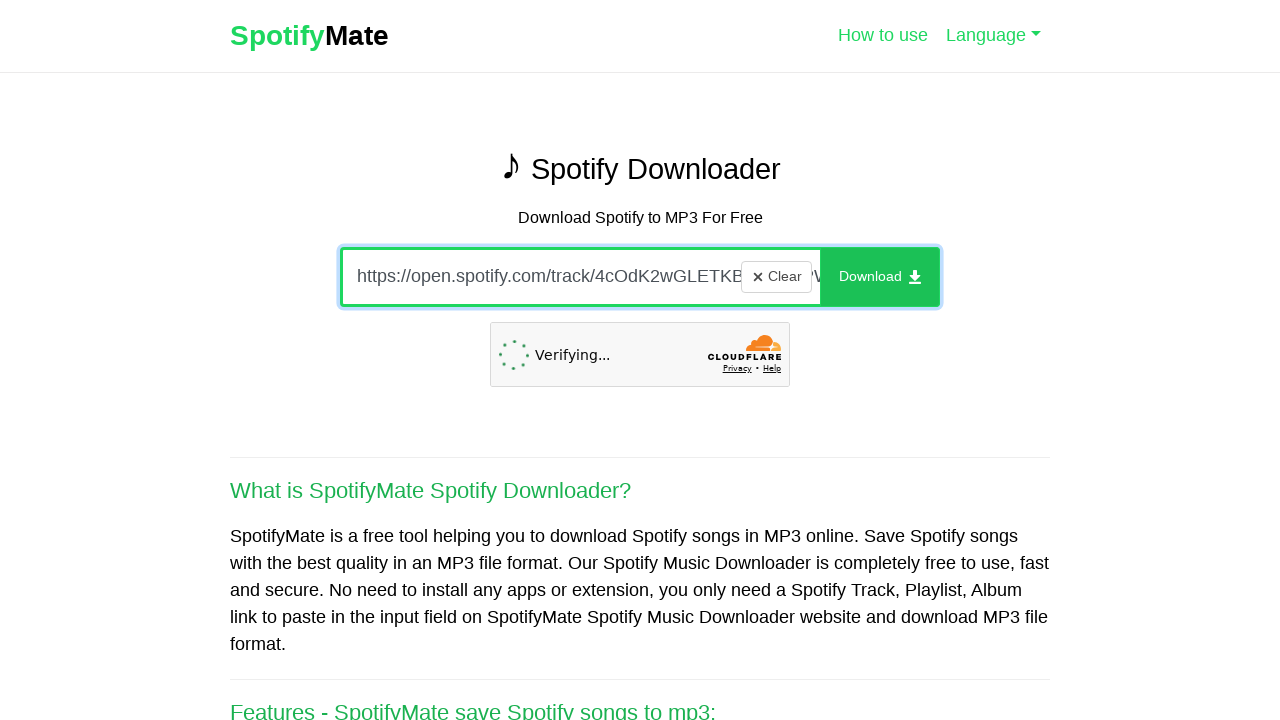

Waited for processing results to load
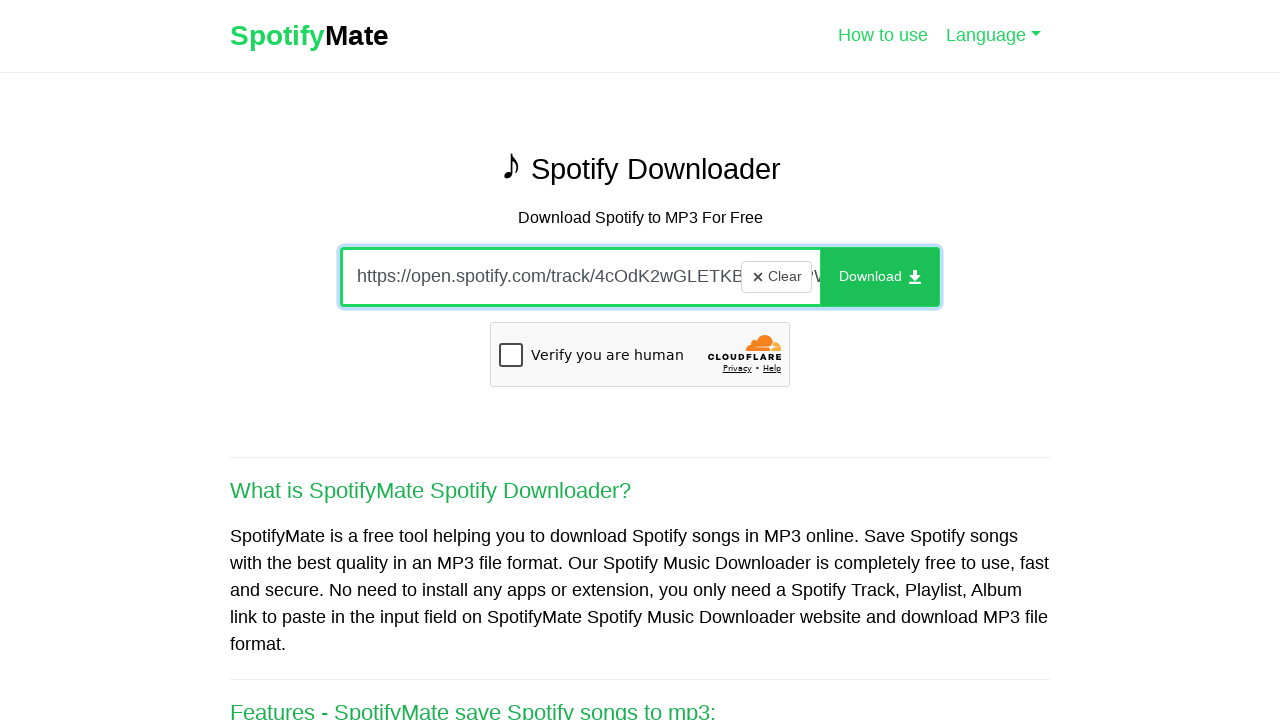

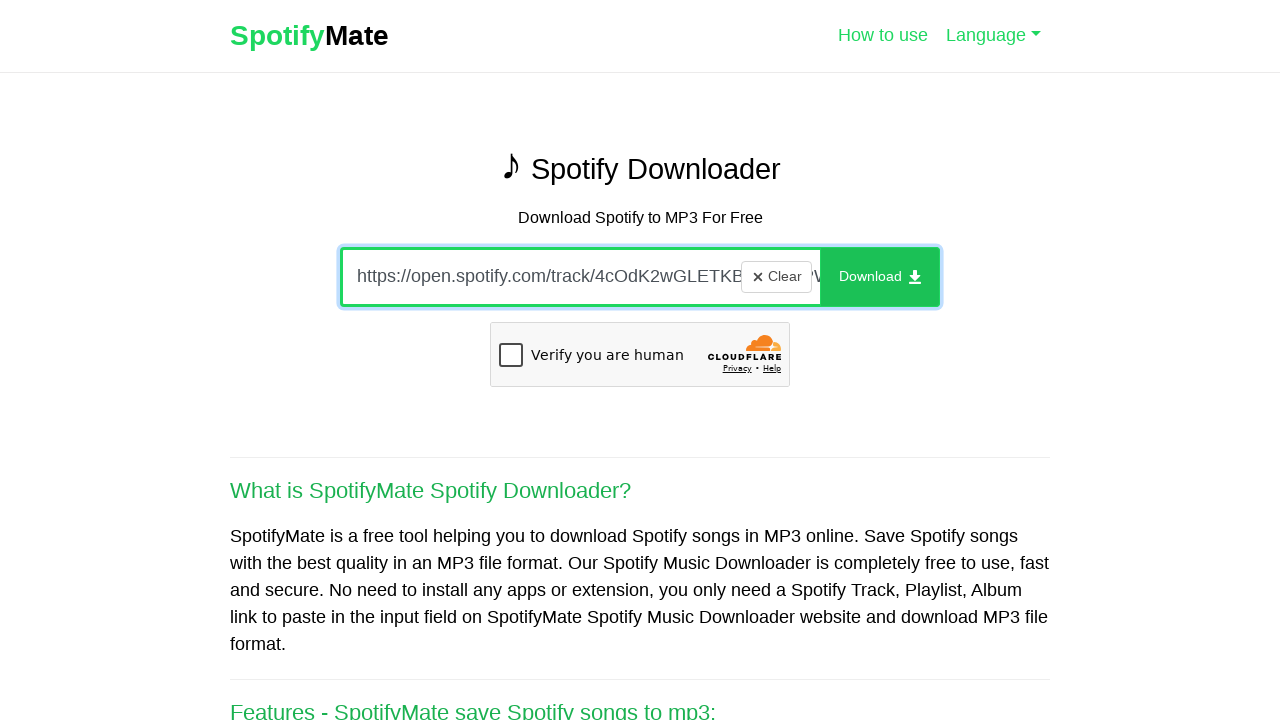